Navigates to the Demoblaze demo e-commerce site and maximizes the browser window

Starting URL: https://www.demoblaze.com/

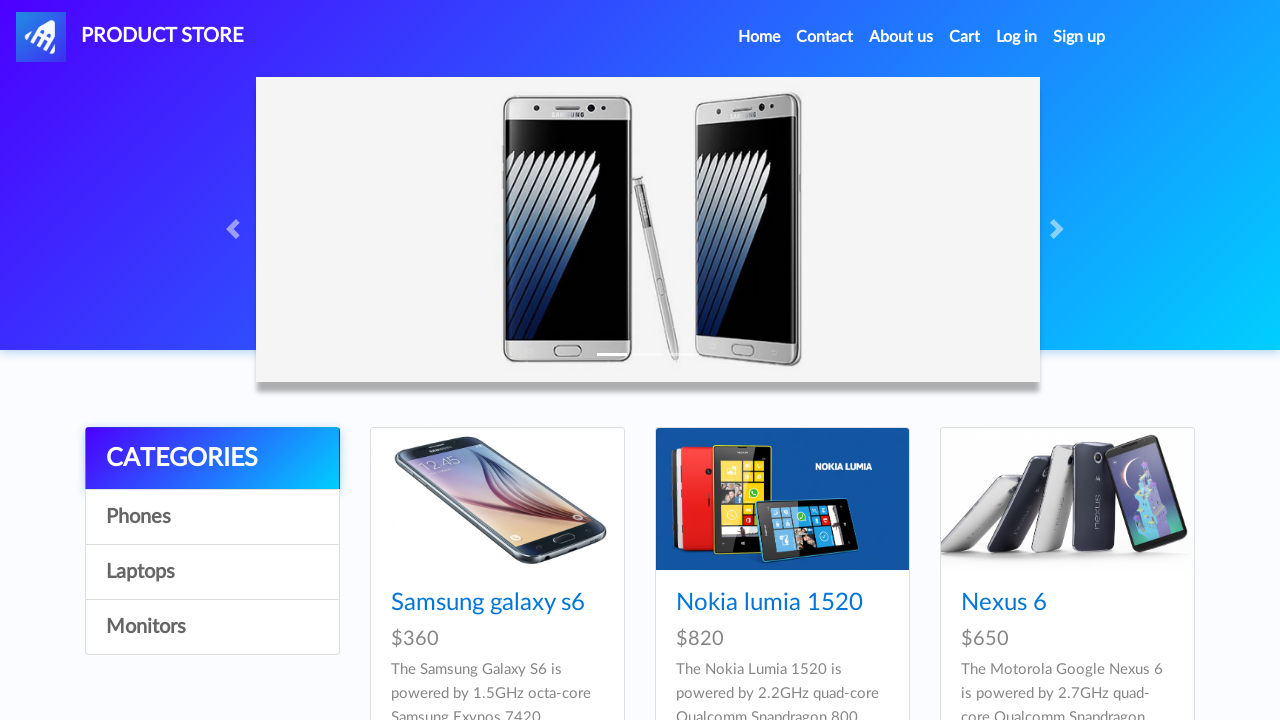

Waited for page to reach domcontentloaded state
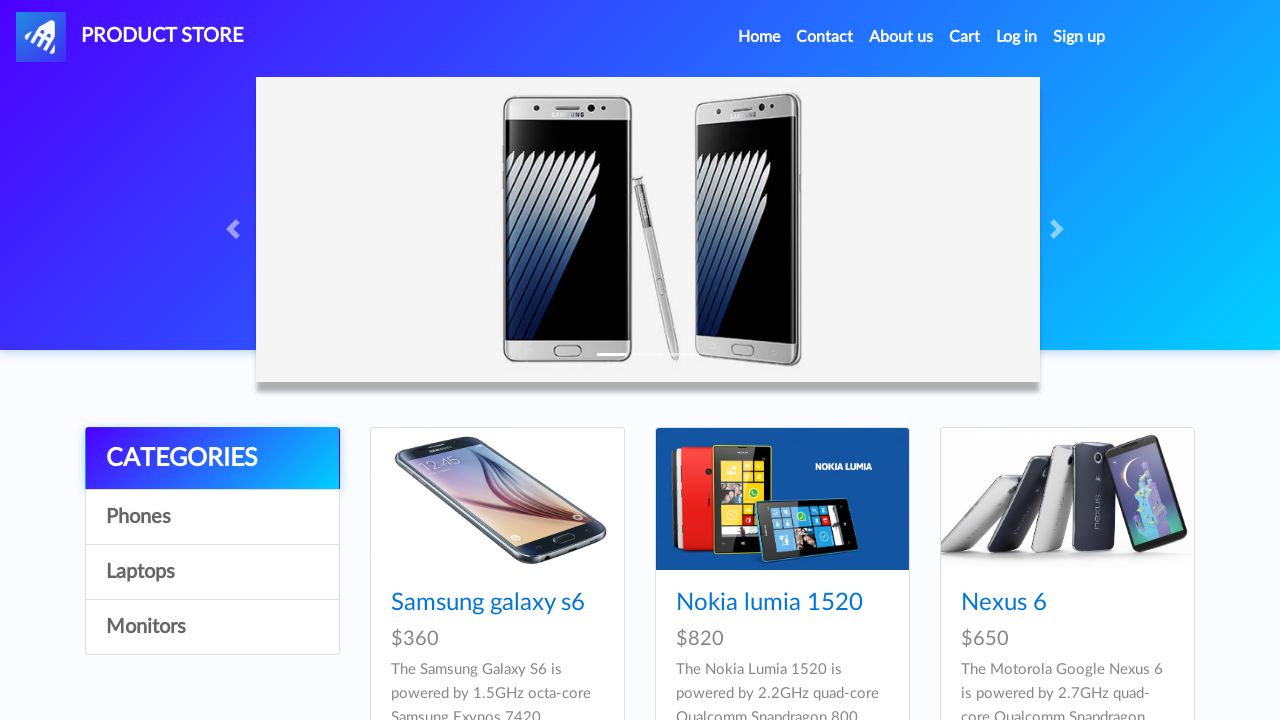

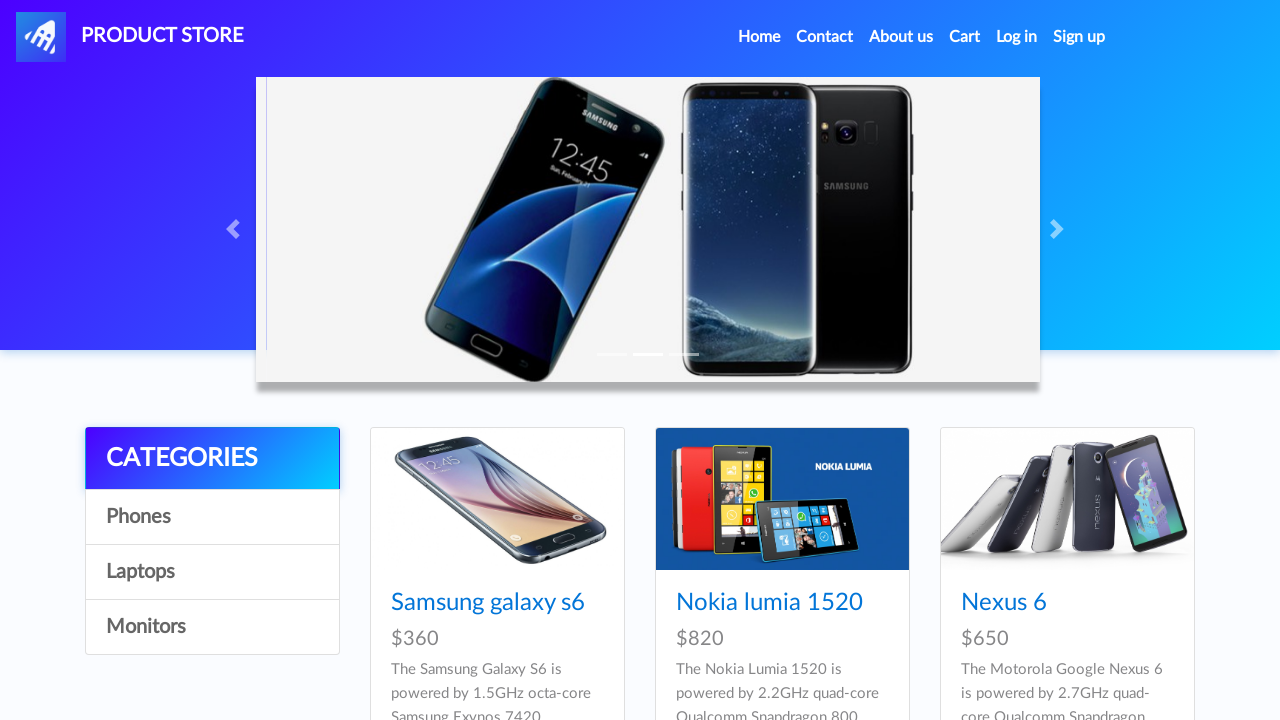